Tests dynamic loading where an element is rendered after clicking a start button, waiting for the loading bar to complete and verifying the finish text appears

Starting URL: https://the-internet.herokuapp.com/dynamic_loading/2

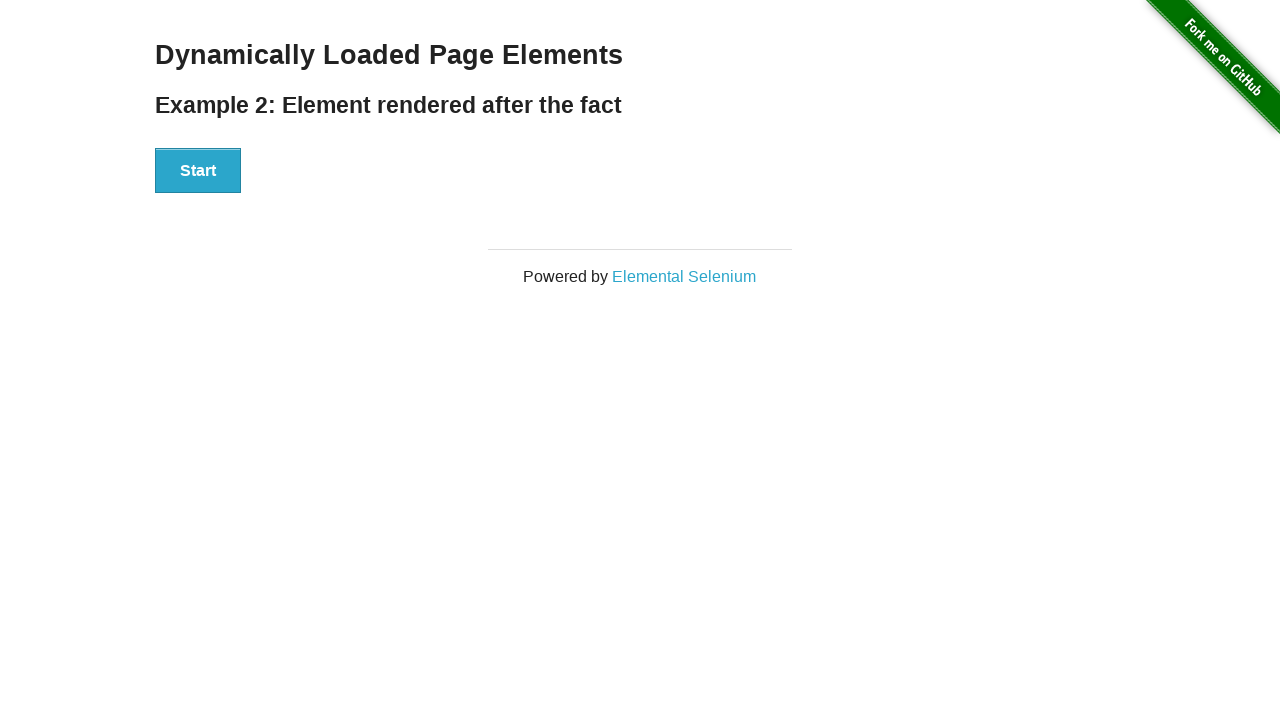

Clicked the Start button to initiate dynamic loading at (198, 171) on #start button
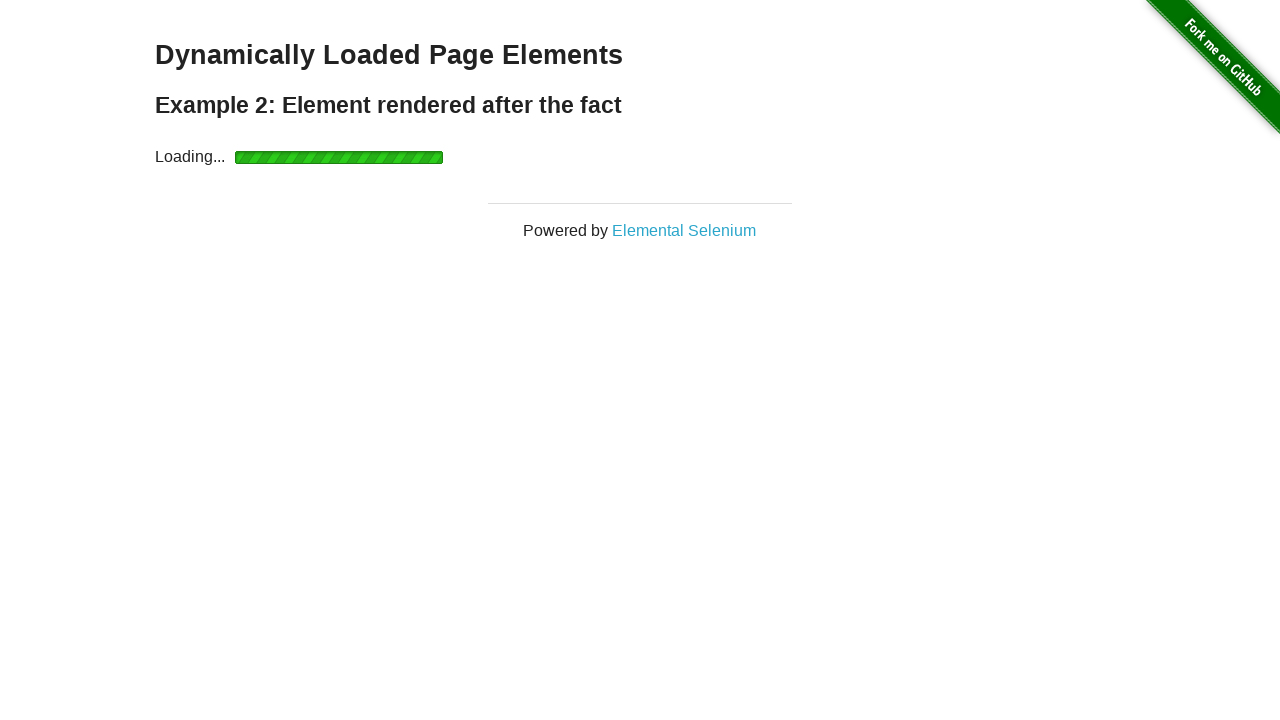

Waited for the finish element to appear after loading bar completed
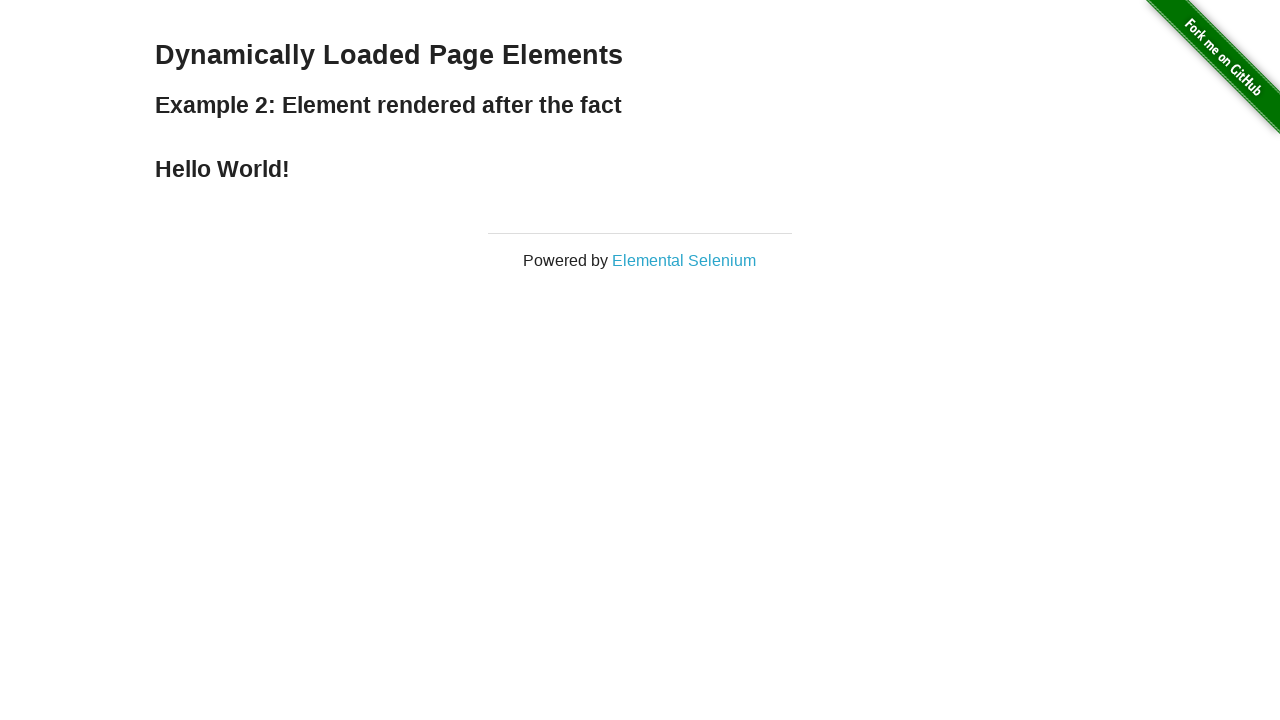

Verified that the finish element is visible on the page
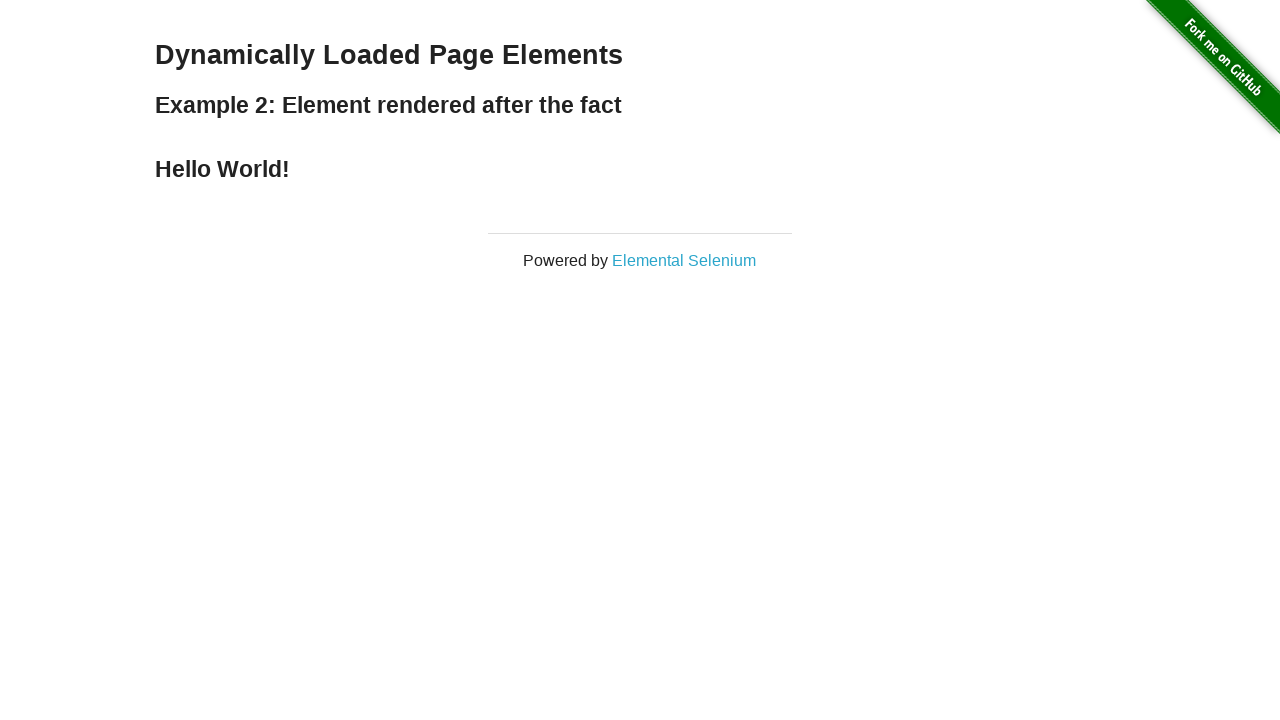

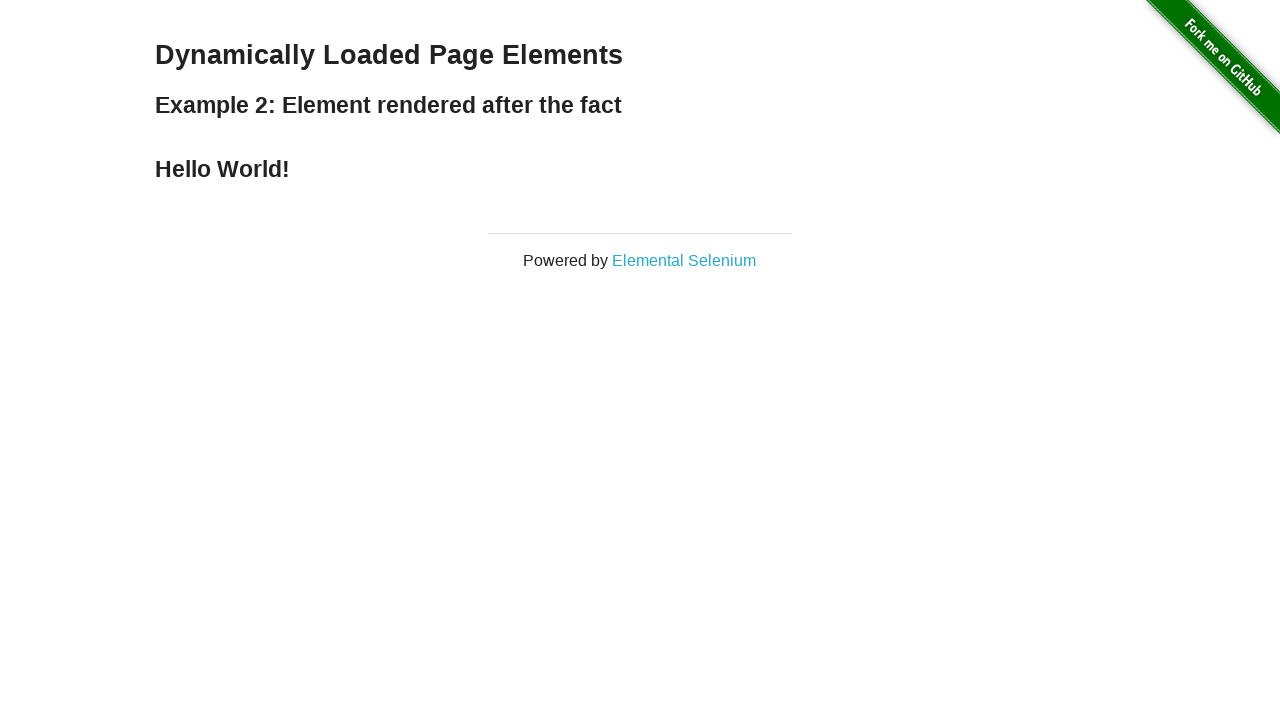